Navigates to Dynamic Table page and compares CPU value from the table with the warning message value

Starting URL: http://uitestingplayground.com/

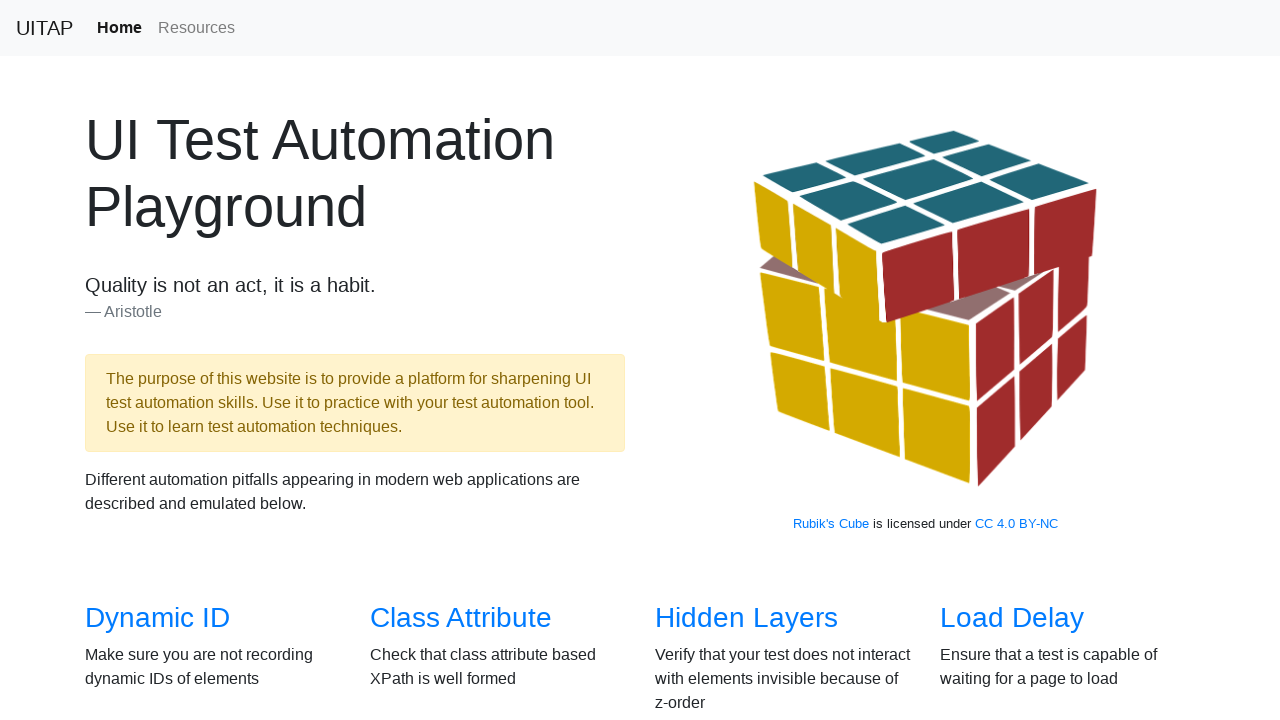

Clicked on Dynamic Table link from home page at (462, 361) on a[href='/dynamictable']
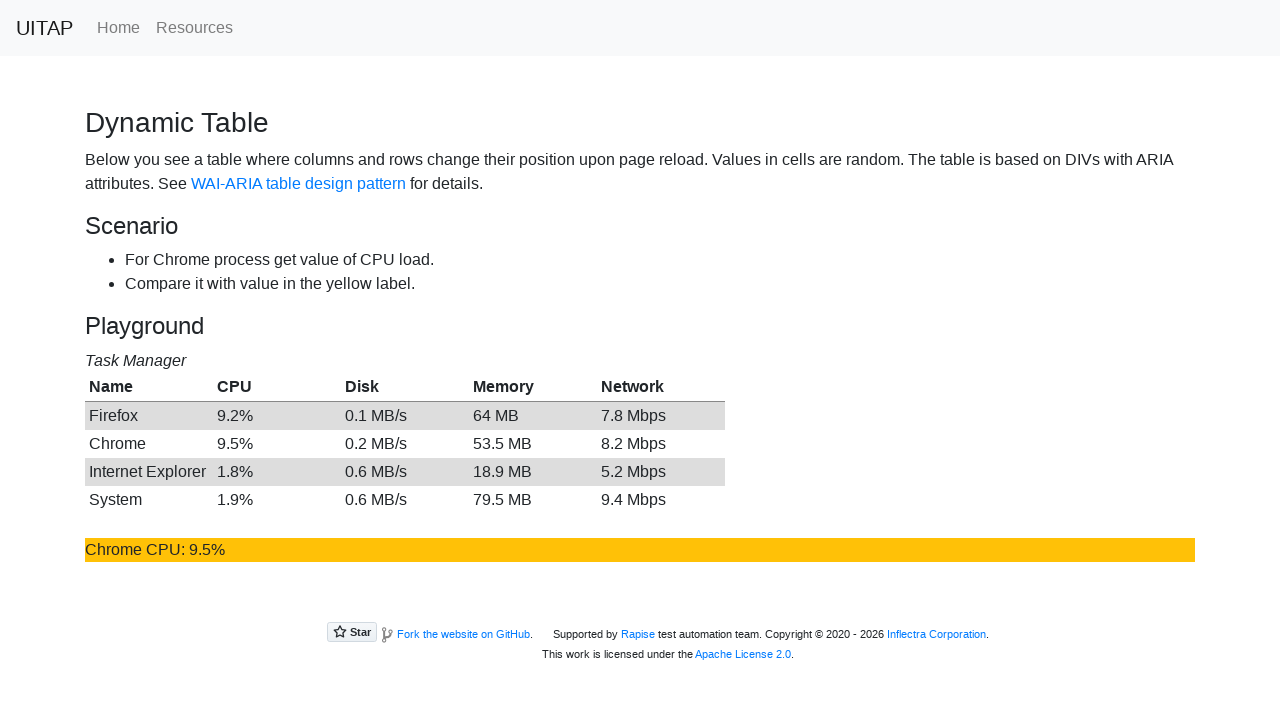

Dynamic table loaded and became visible
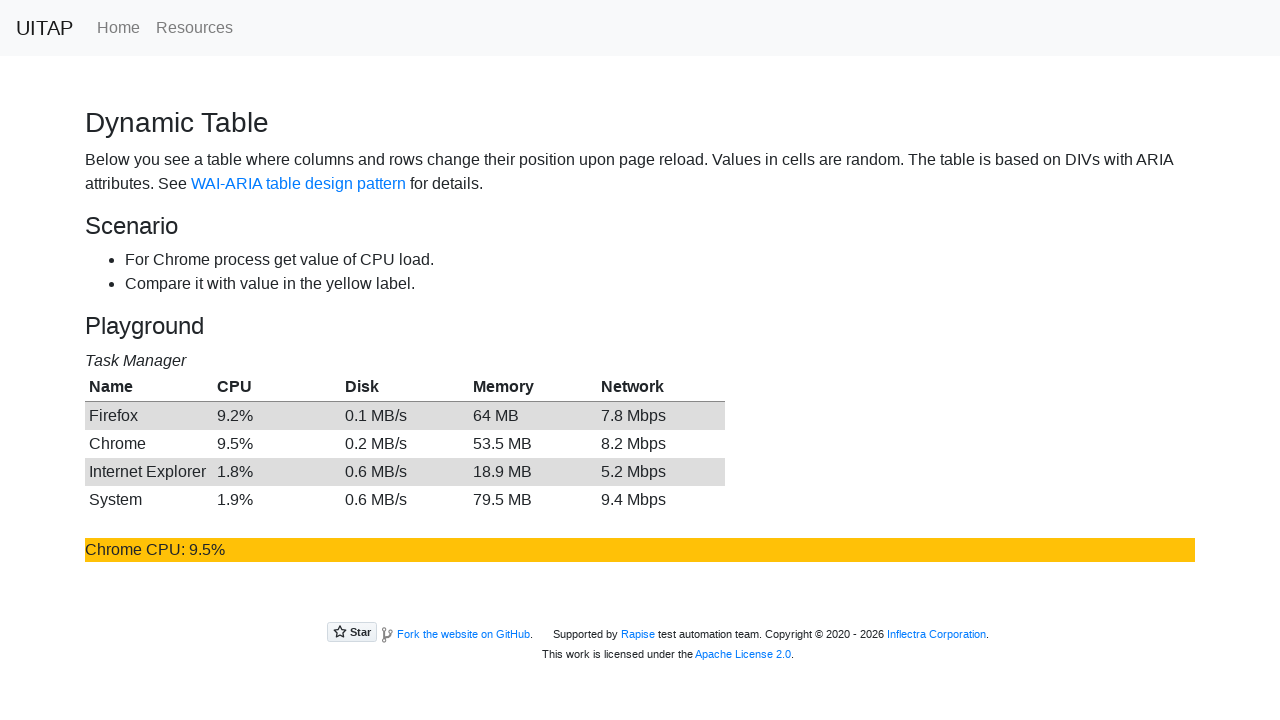

Warning message with control value became visible
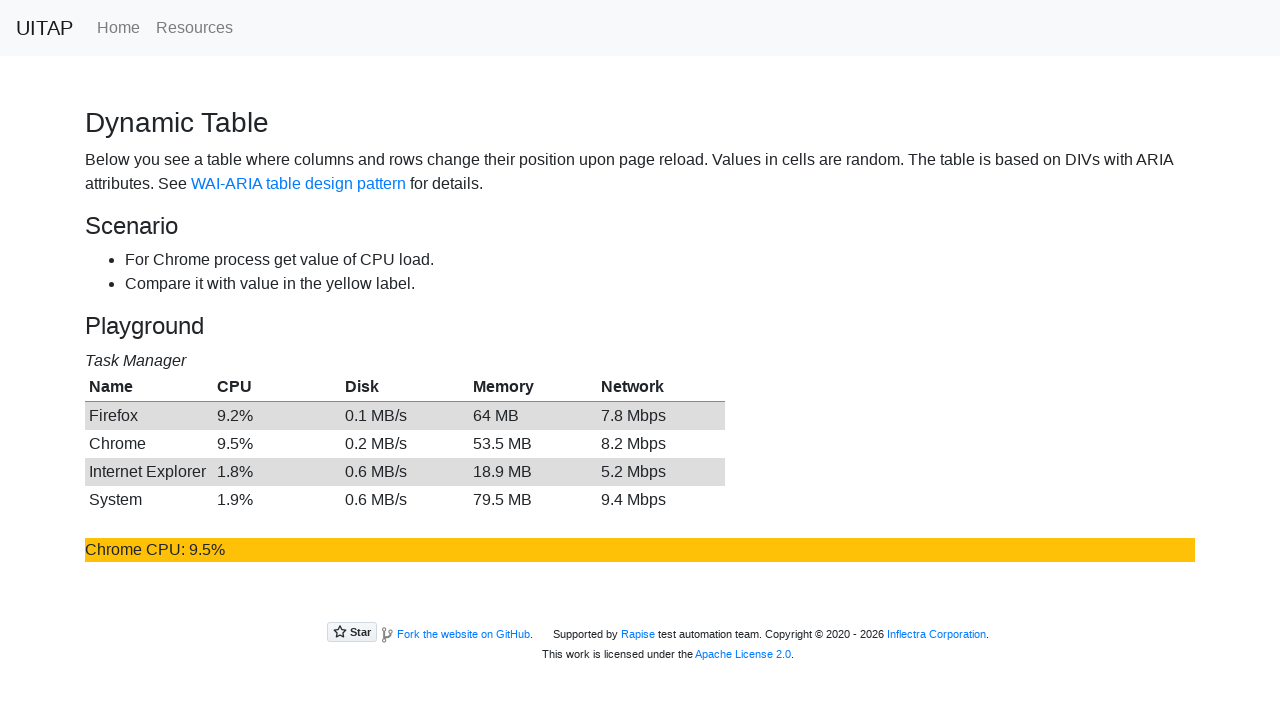

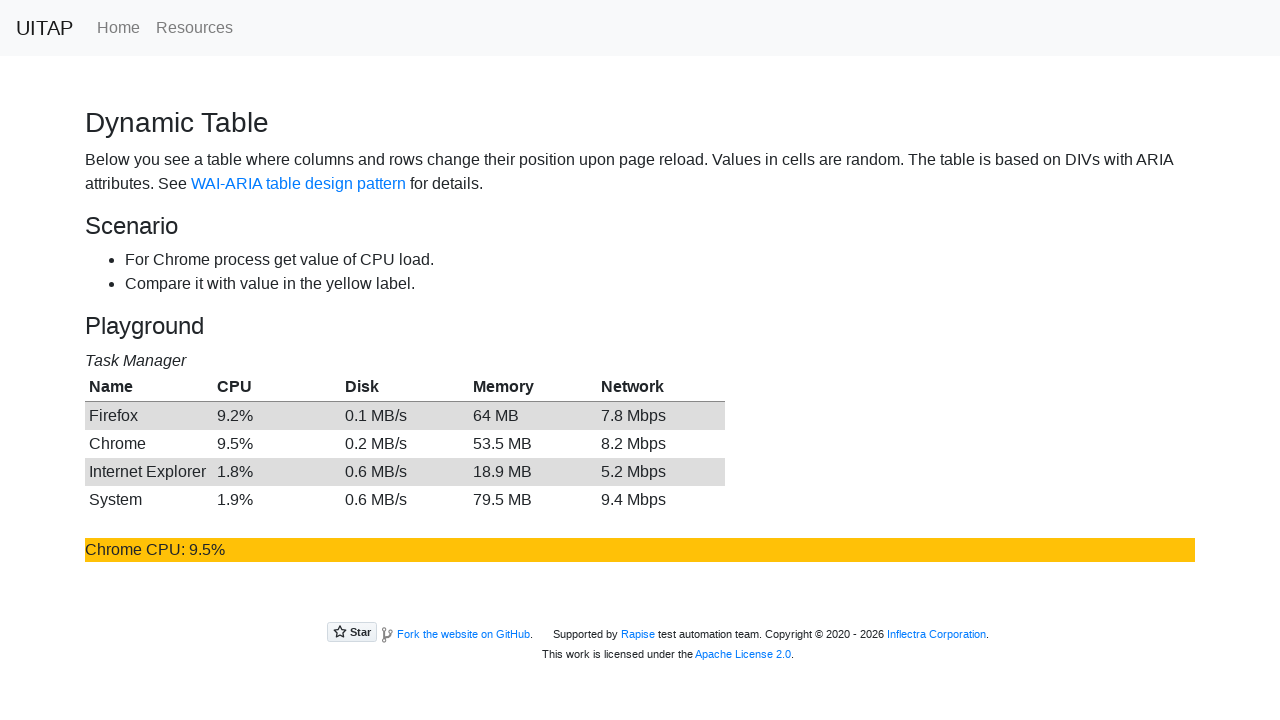